Tests checkbox functionality by selecting a checkbox if not already selected and verifying its state

Starting URL: https://the-internet.herokuapp.com/checkboxes

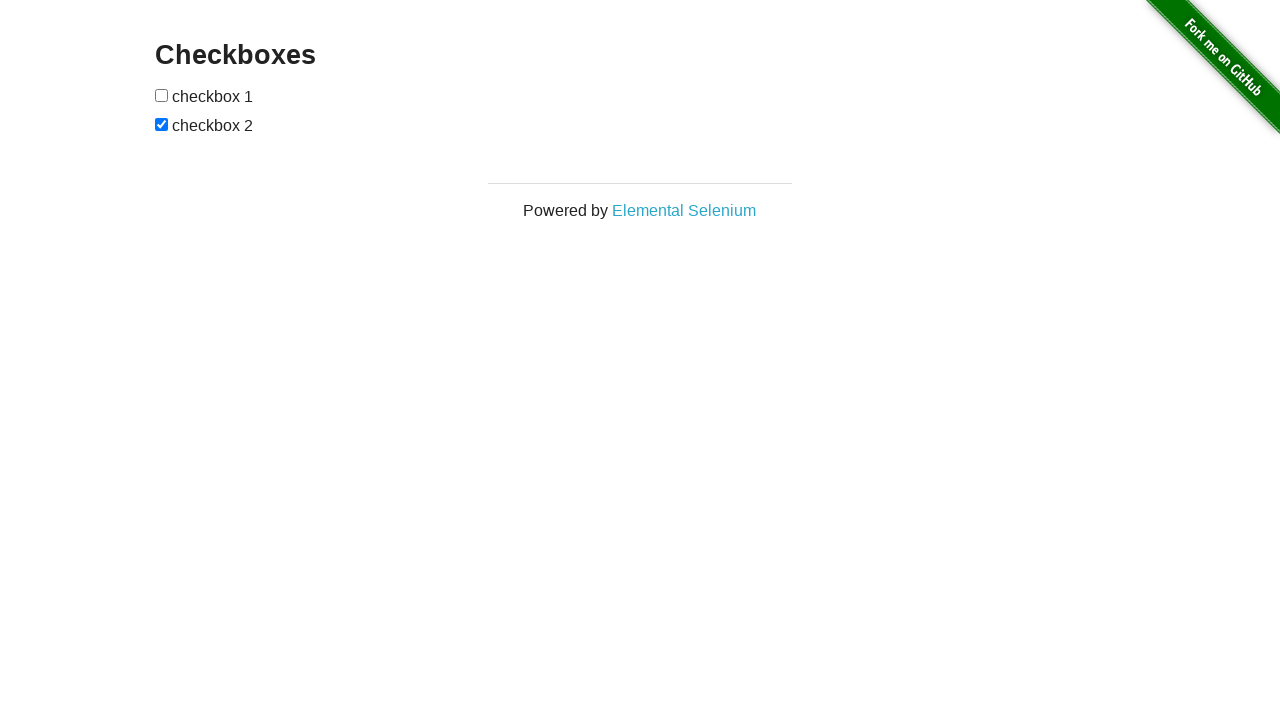

Located the first checkbox element
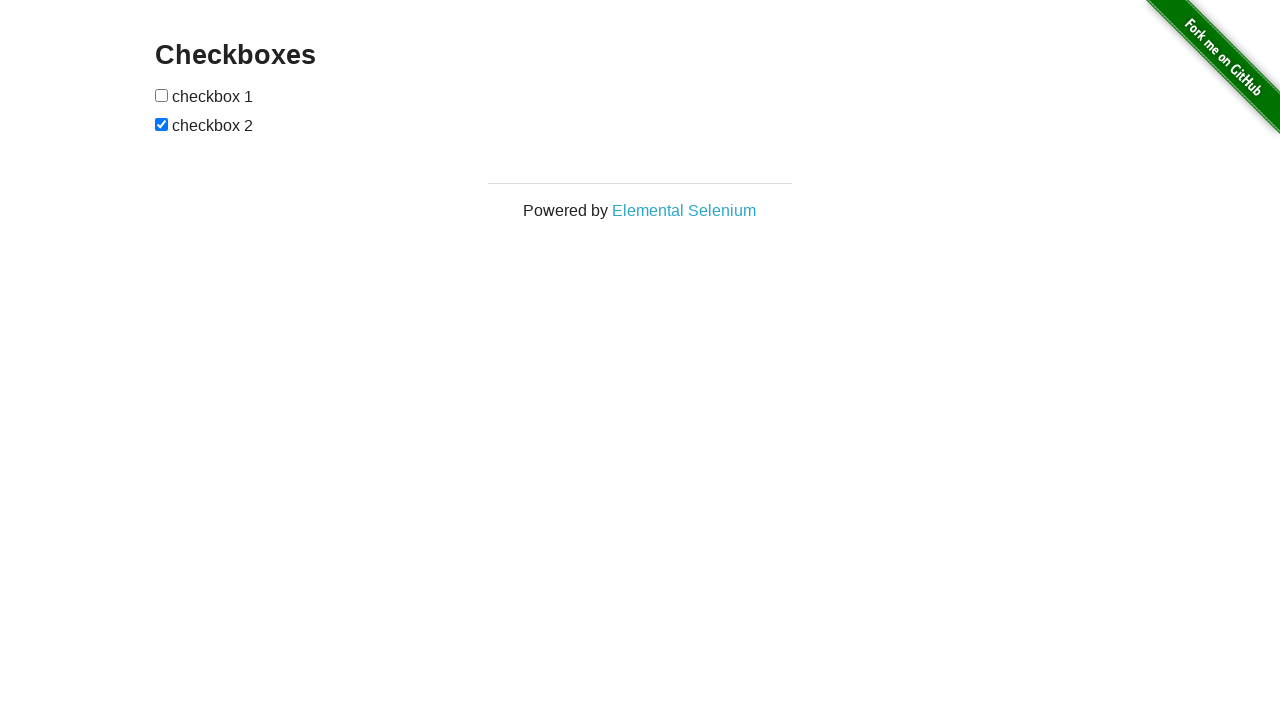

Checkbox was not selected, proceeding to click
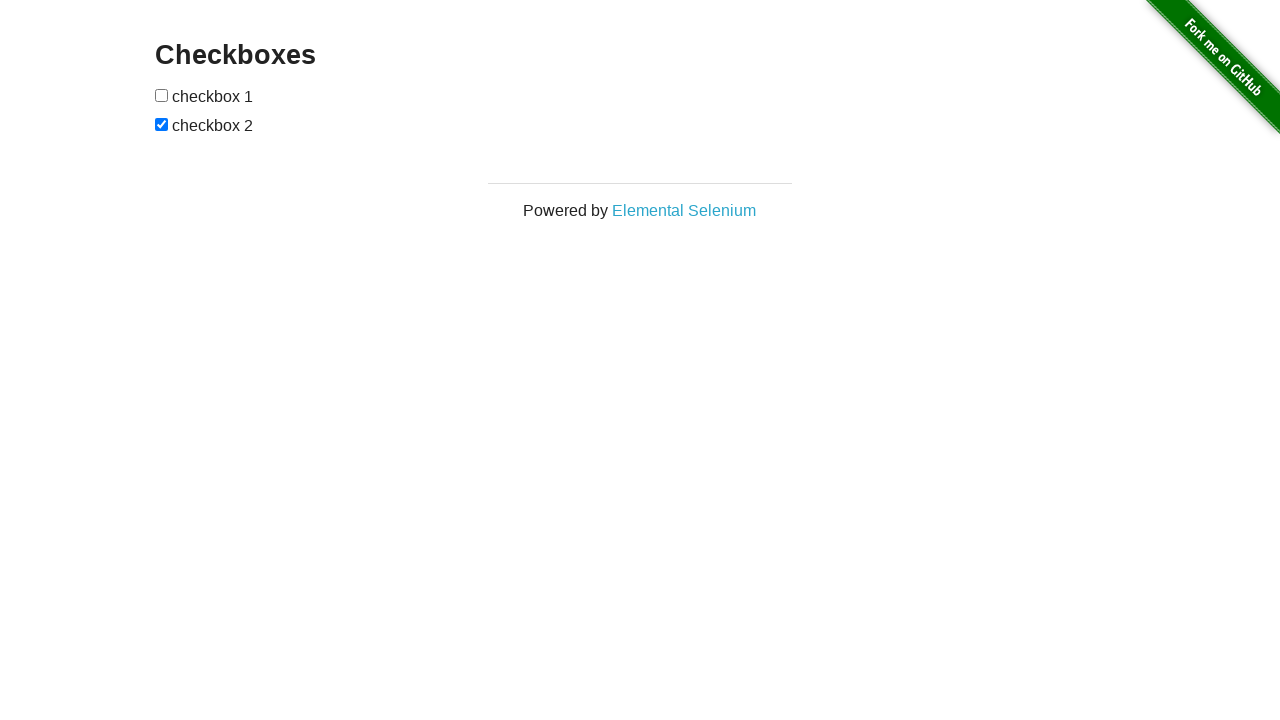

Clicked the checkbox to select it at (162, 95) on xpath=//form[@id="checkboxes"]/input[1]
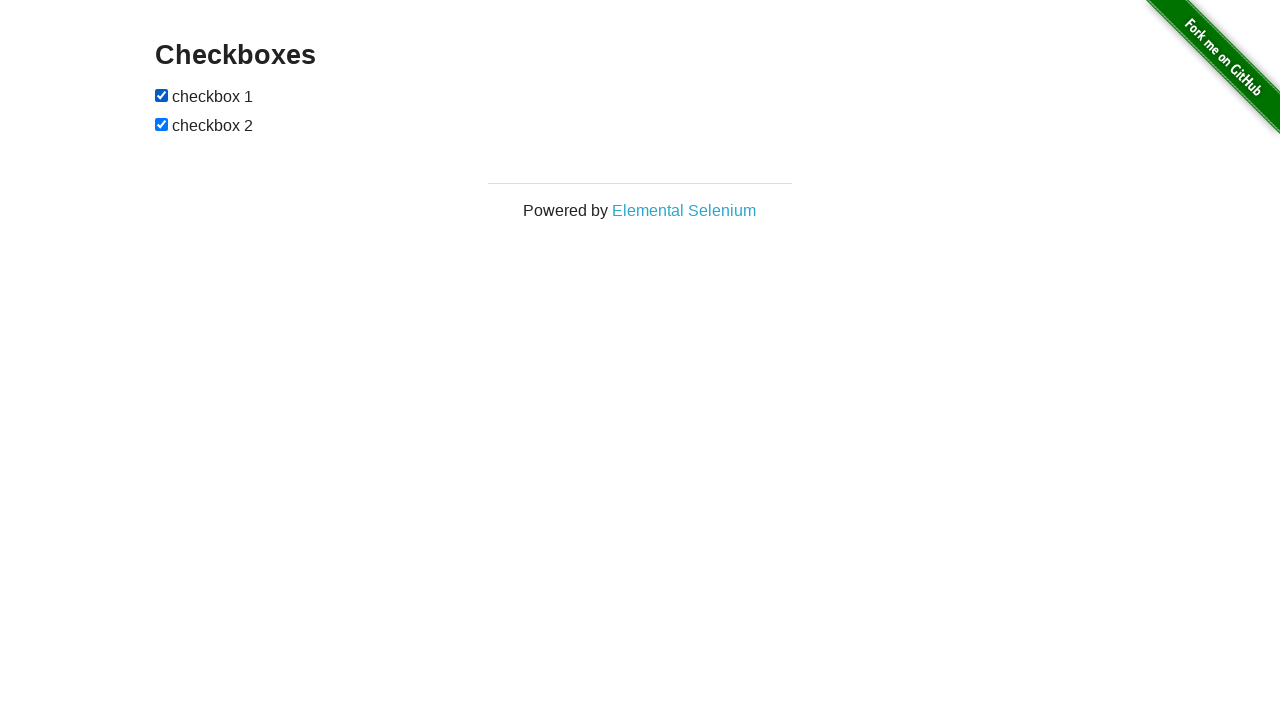

Verified checkbox is selected
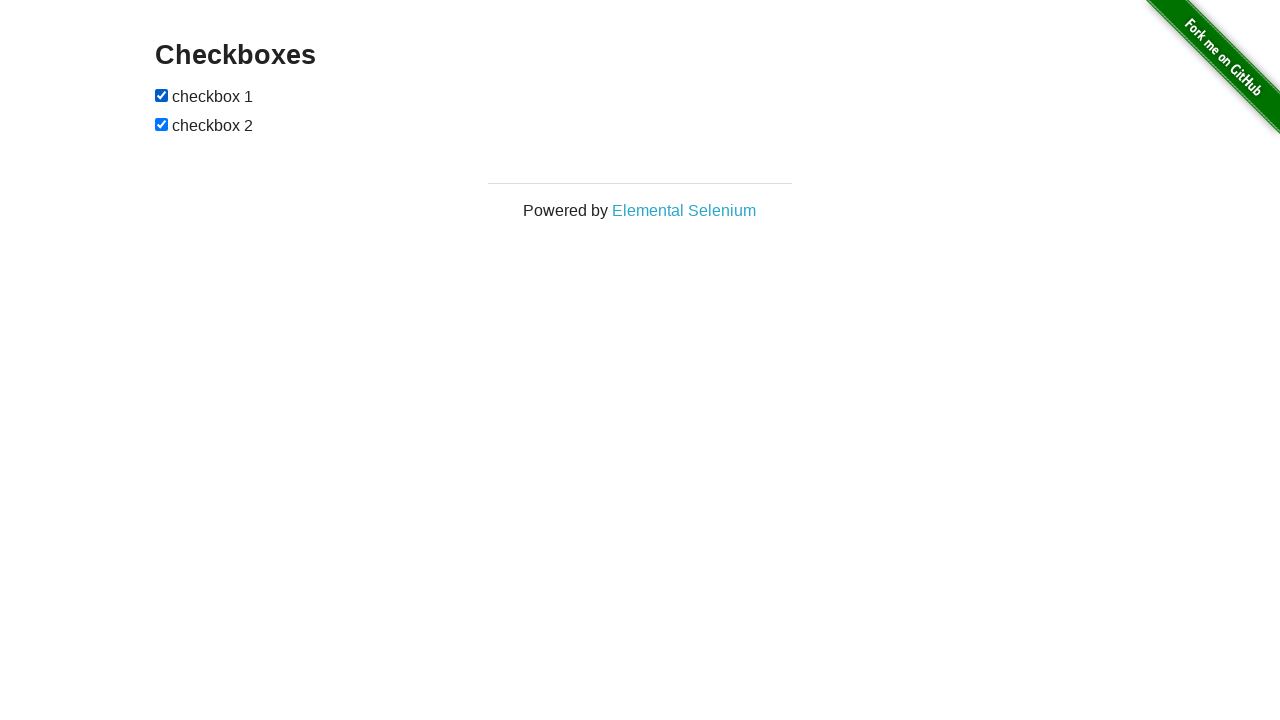

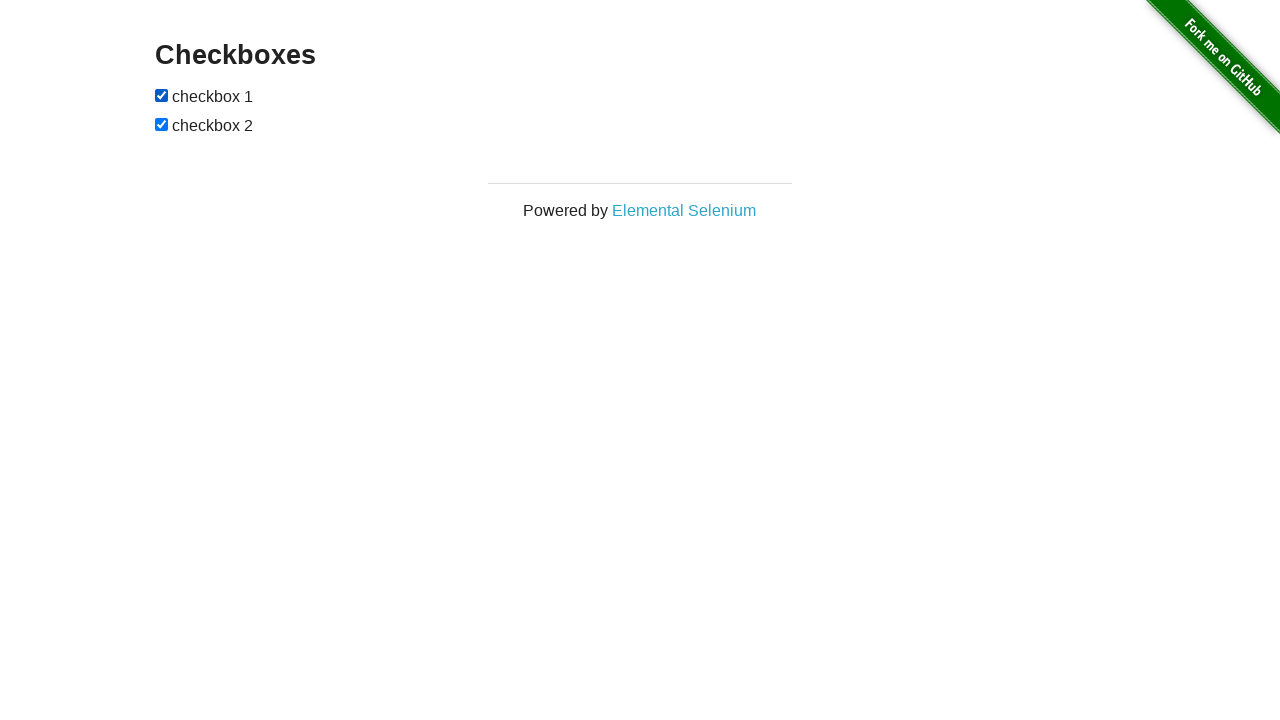